Navigates to a math page and verifies that the displayed x value is less than 1000

Starting URL: https://suninjuly.github.io/math.html

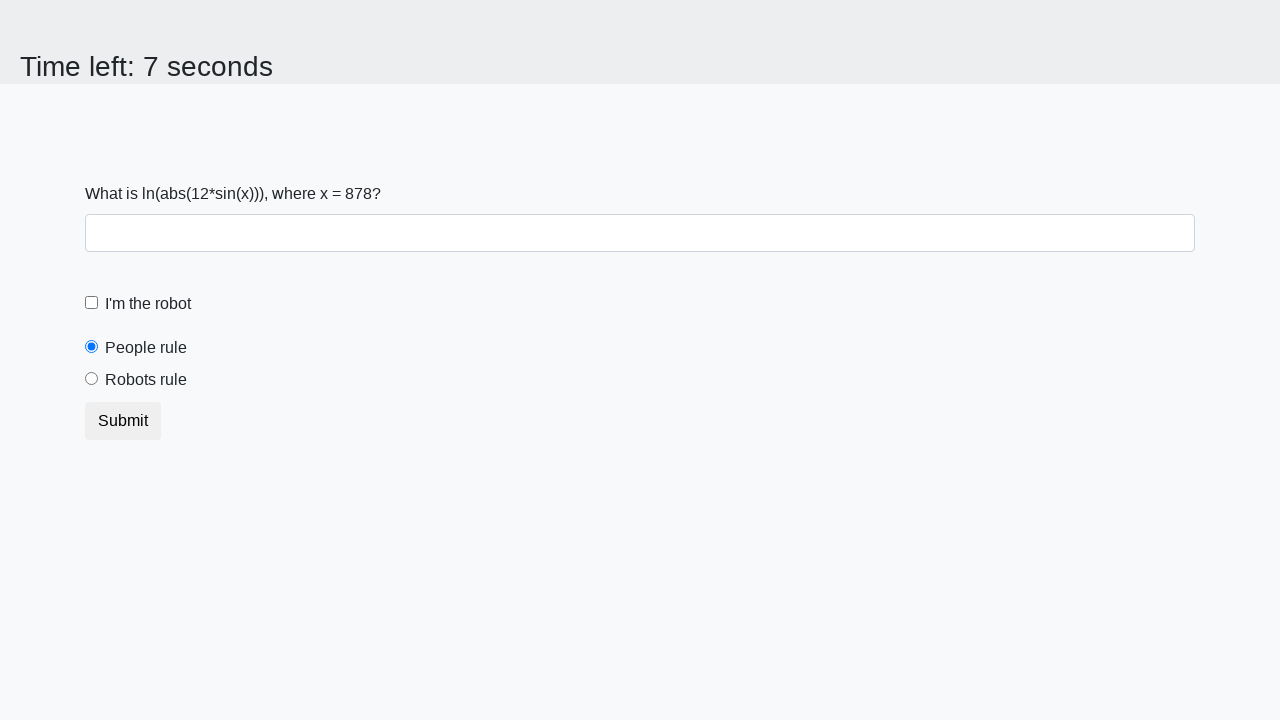

Navigated to math page
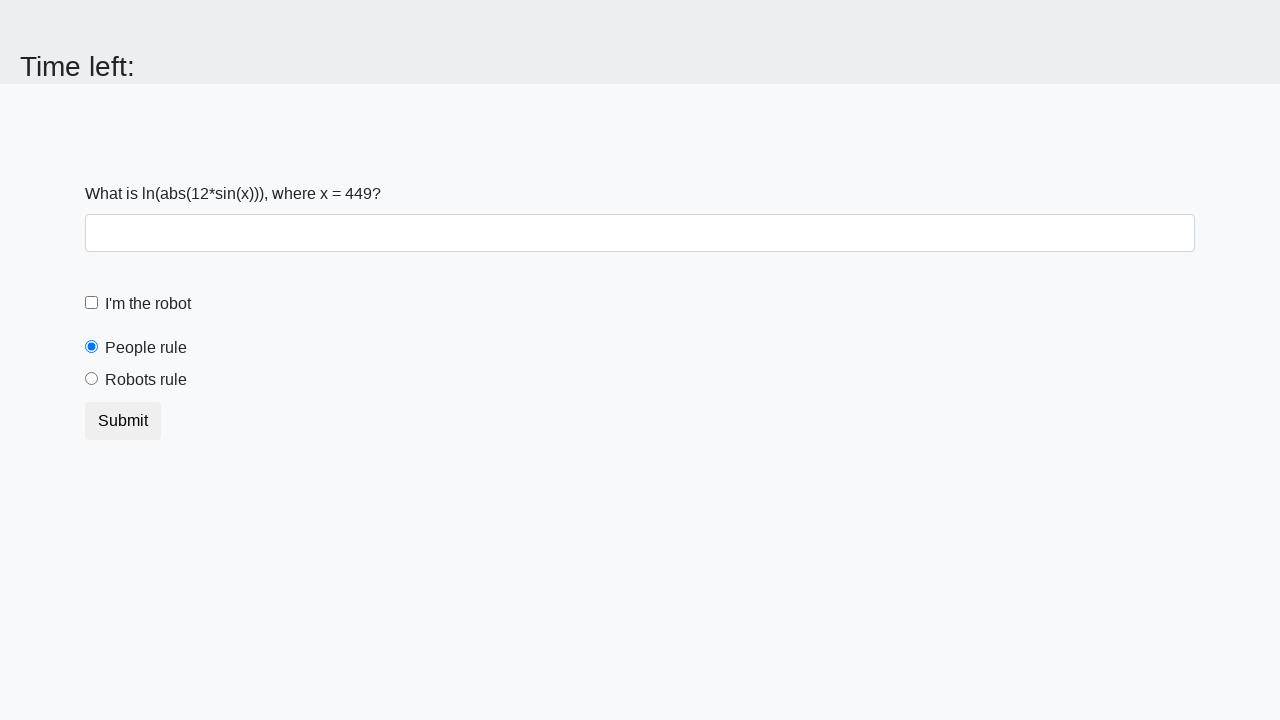

Located the input value element
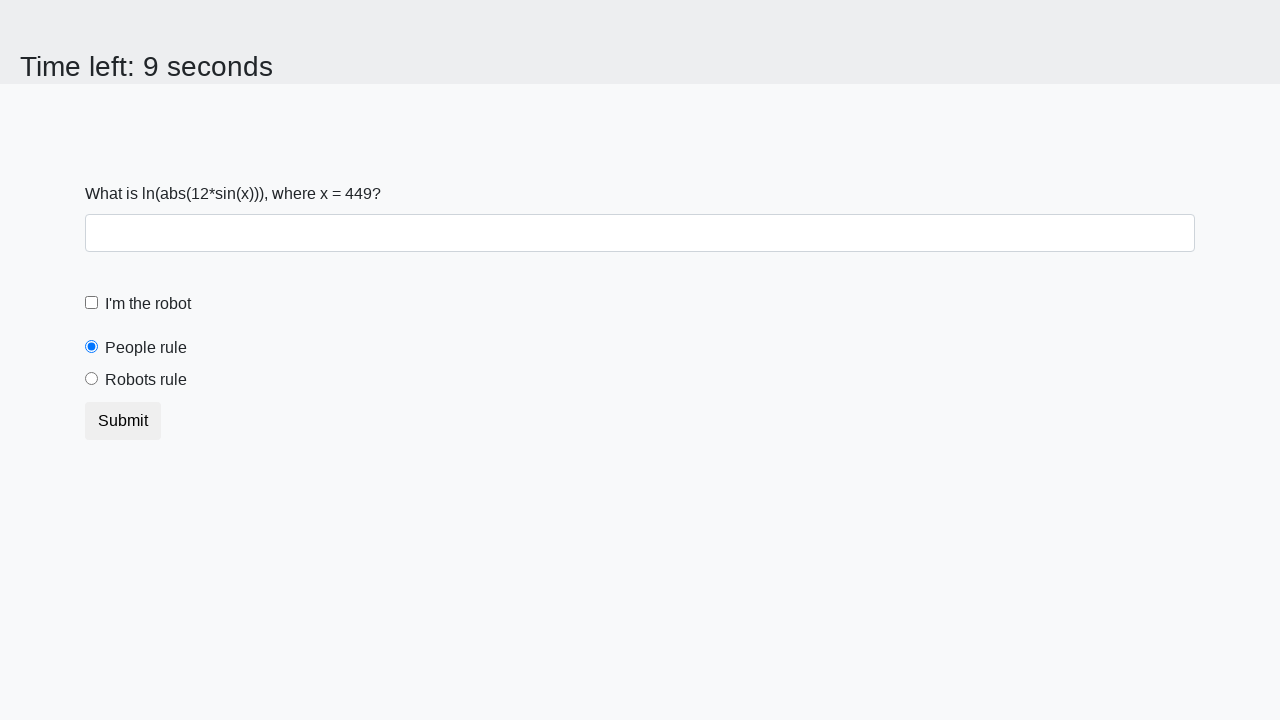

Input value element became visible
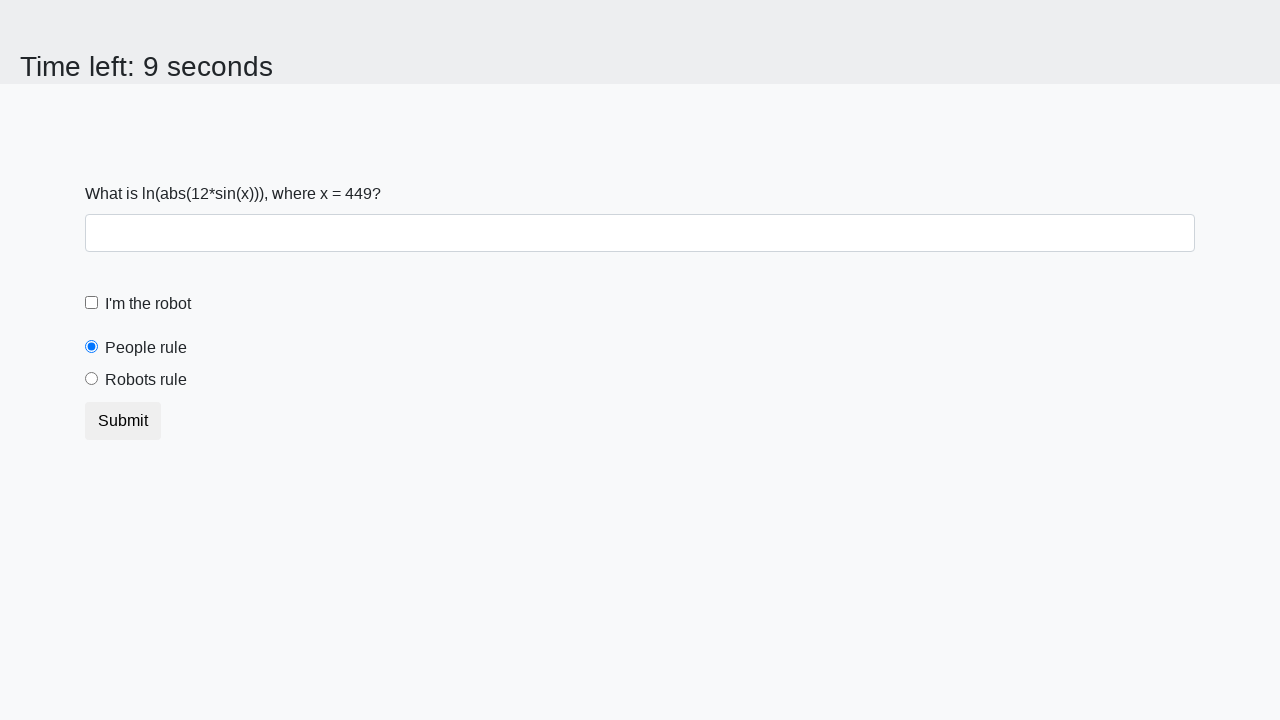

Retrieved x value: 449
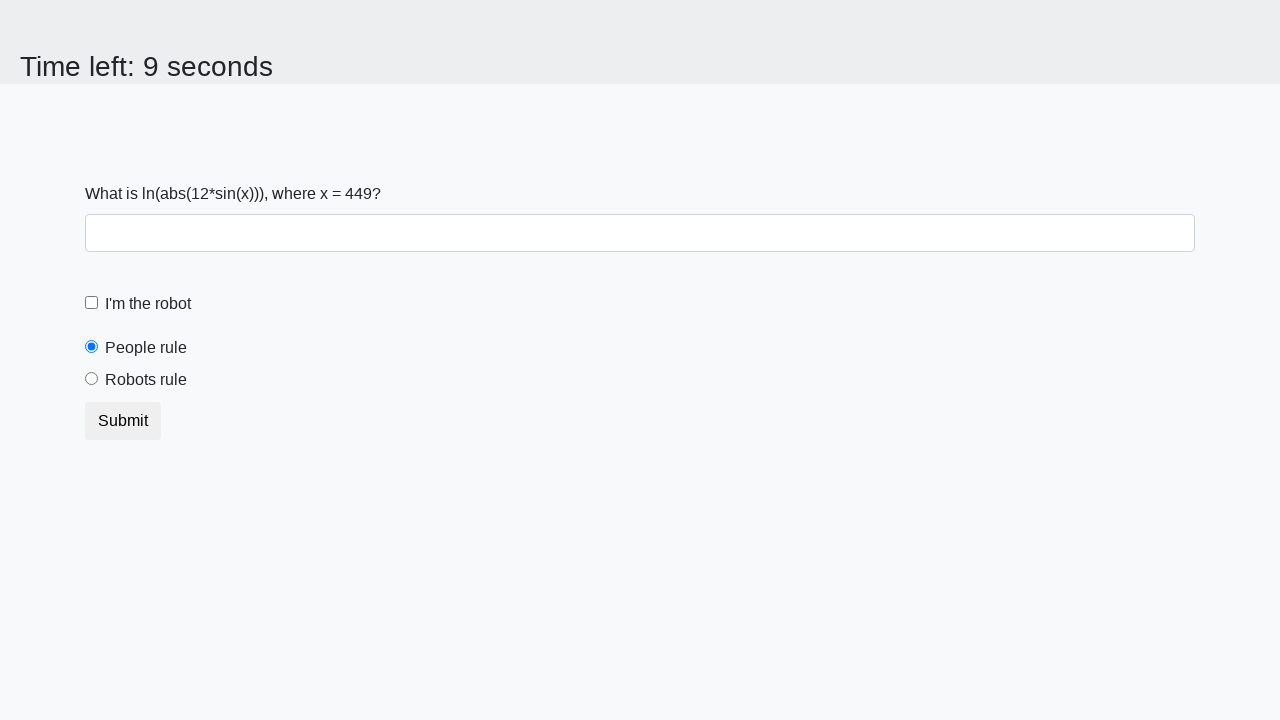

Verified that x value is less than 1000
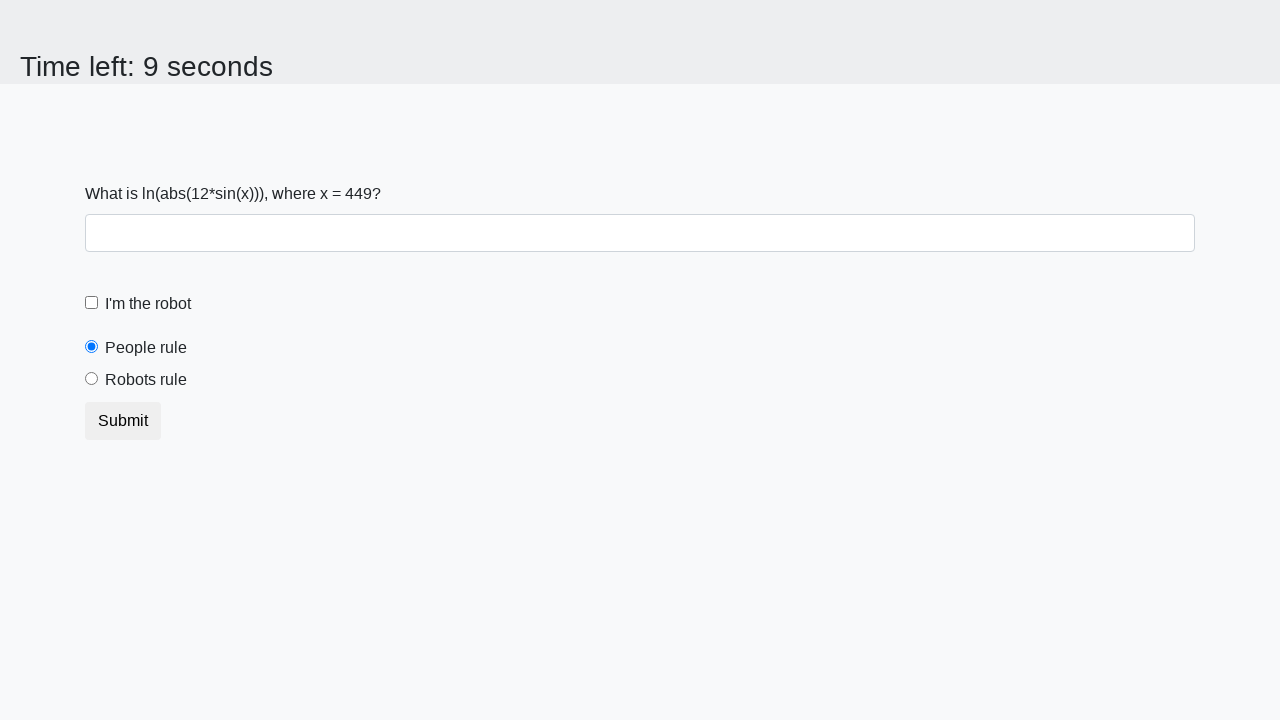

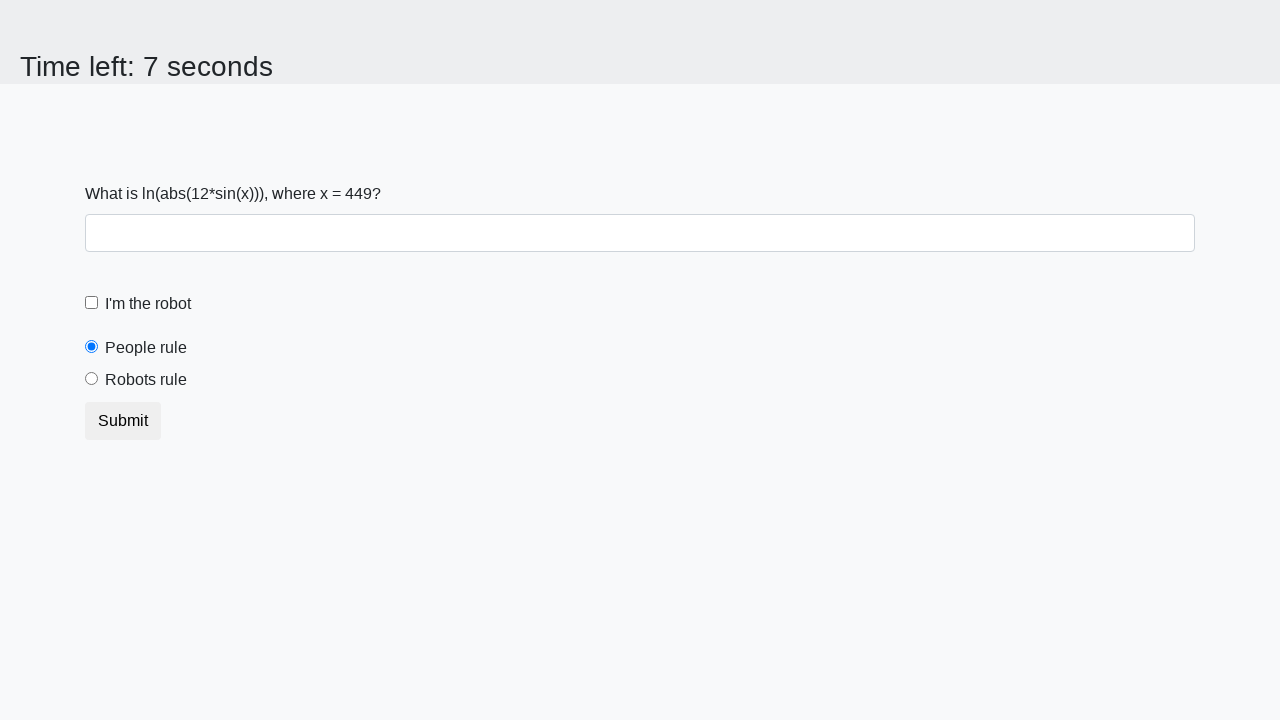